Tests adding specific grocery items (Cucumber, Broccoli, Beetroot) to the shopping cart by finding products and clicking their add buttons

Starting URL: https://rahulshettyacademy.com/seleniumPractise/

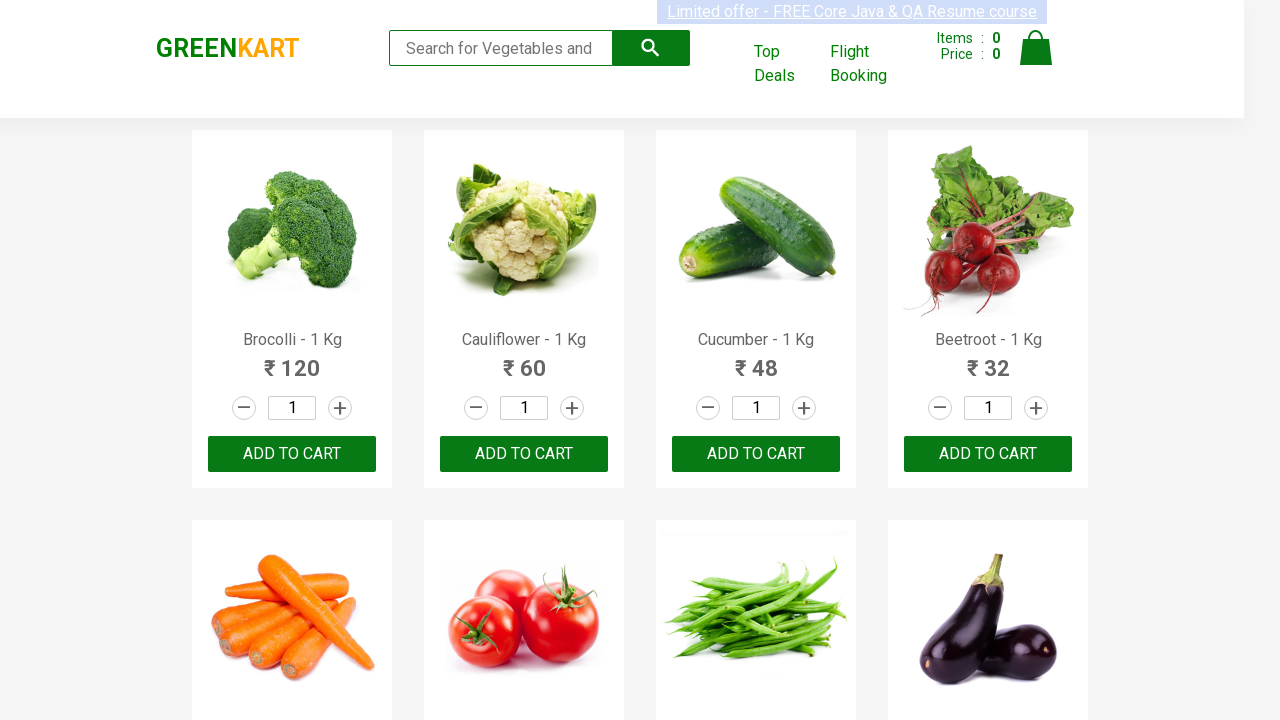

Waited for product names to load on the page
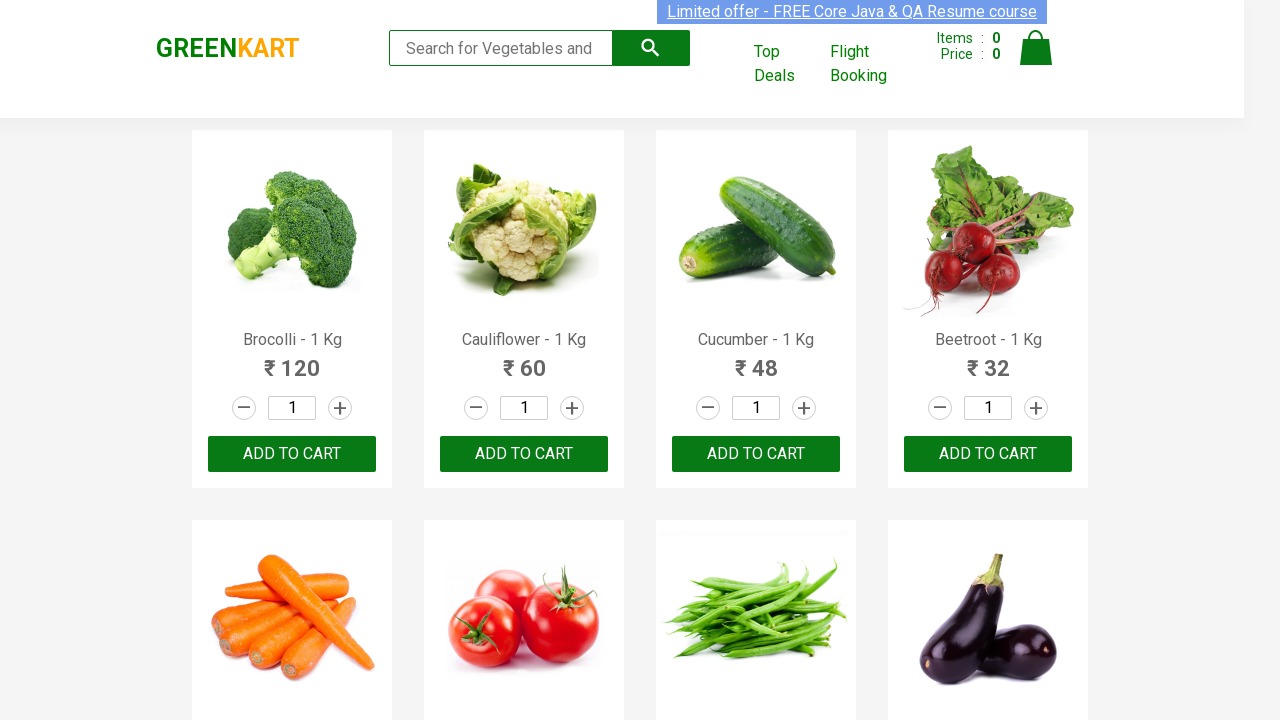

Retrieved all product name elements from the page
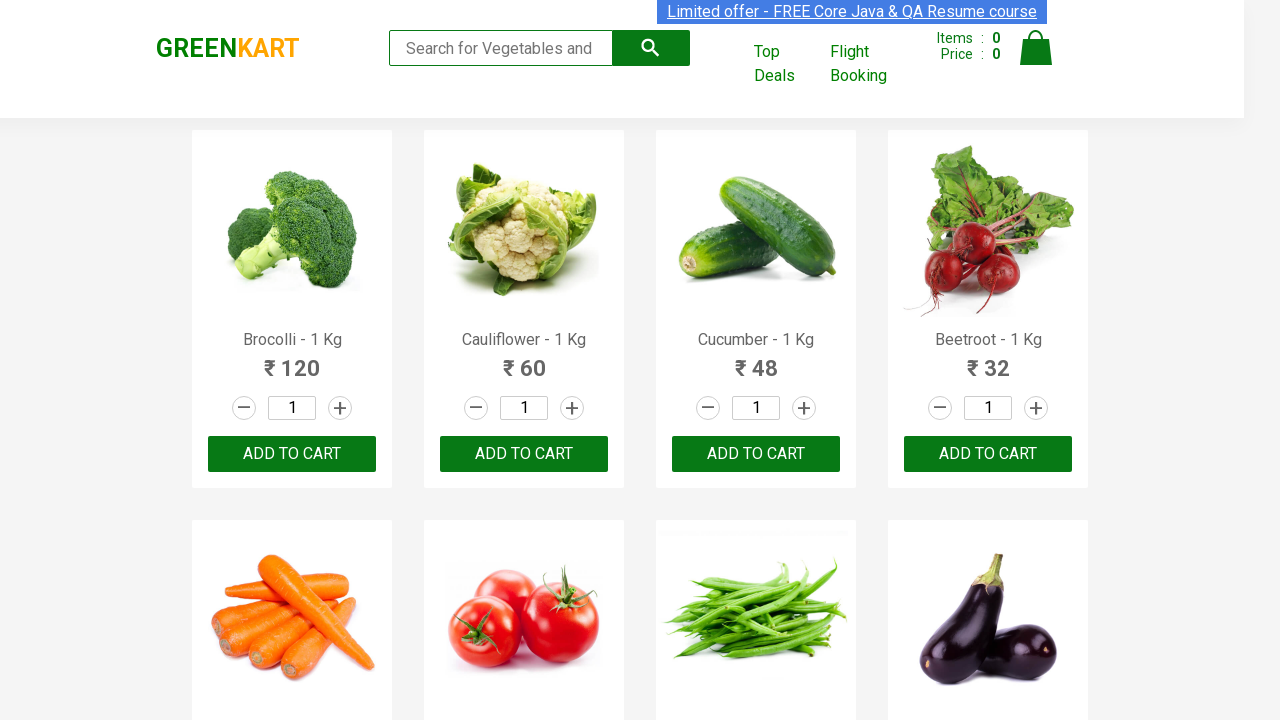

Clicked add to cart button for Brocolli at (292, 454) on xpath=//div[@class='product-action']/button >> nth=0
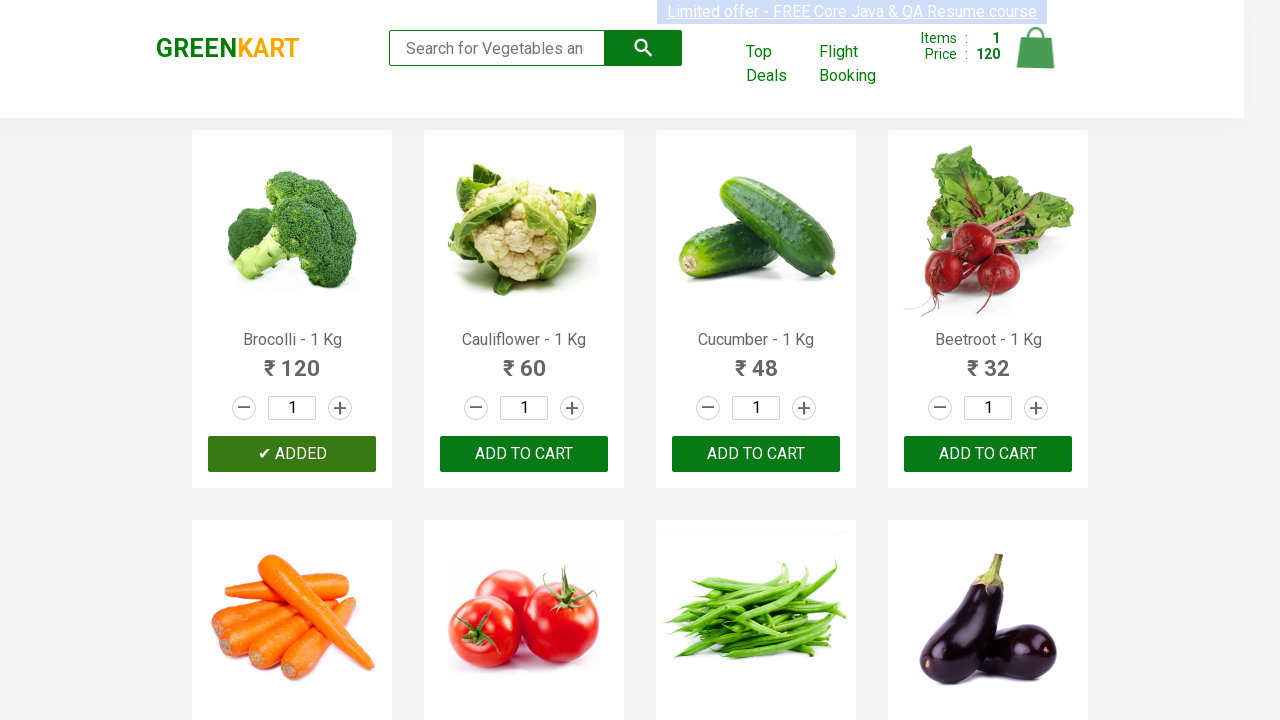

Clicked add to cart button for Cucumber at (756, 454) on xpath=//div[@class='product-action']/button >> nth=2
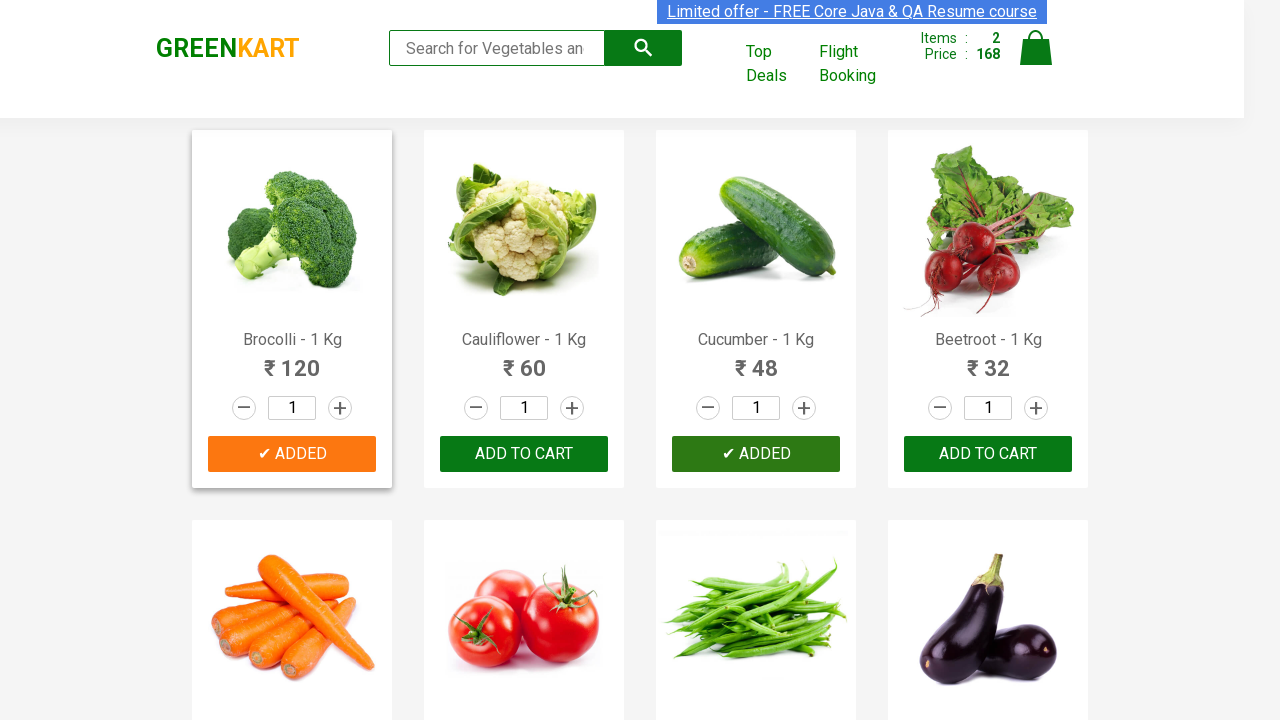

Clicked add to cart button for Beetroot at (988, 454) on xpath=//div[@class='product-action']/button >> nth=3
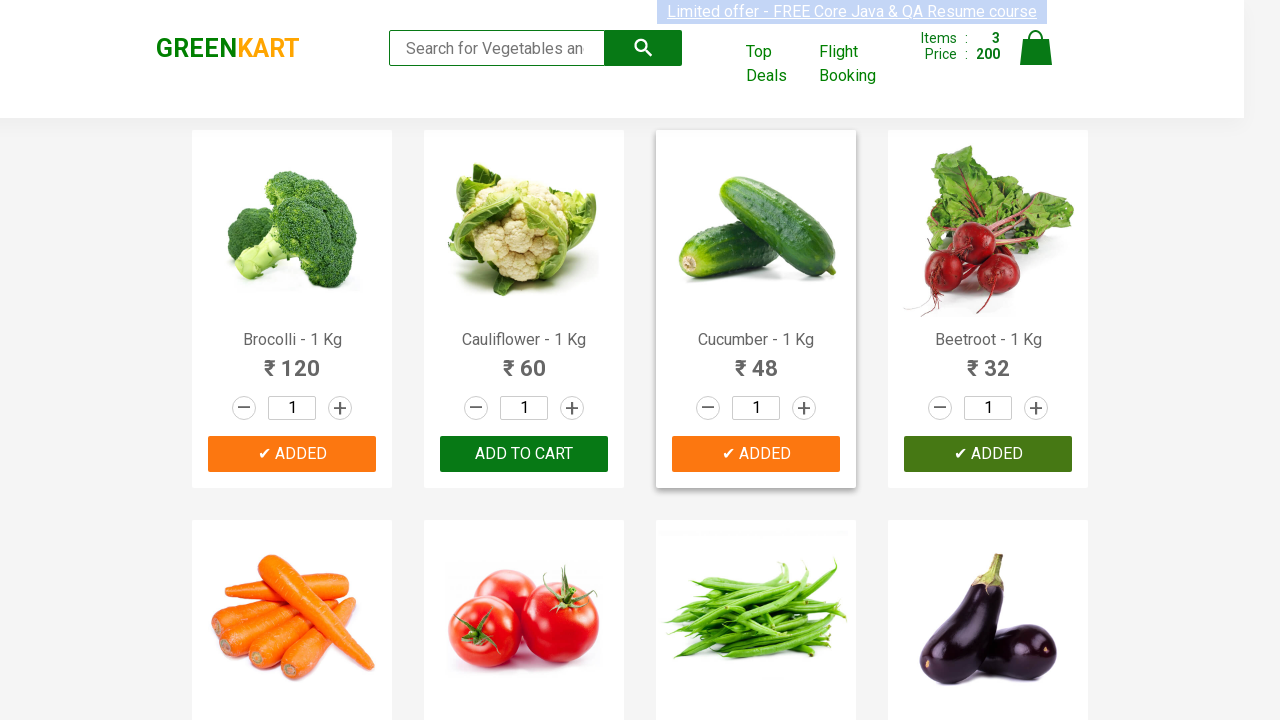

All required items (Cucumber, Broccoli, Beetroot) have been added to cart
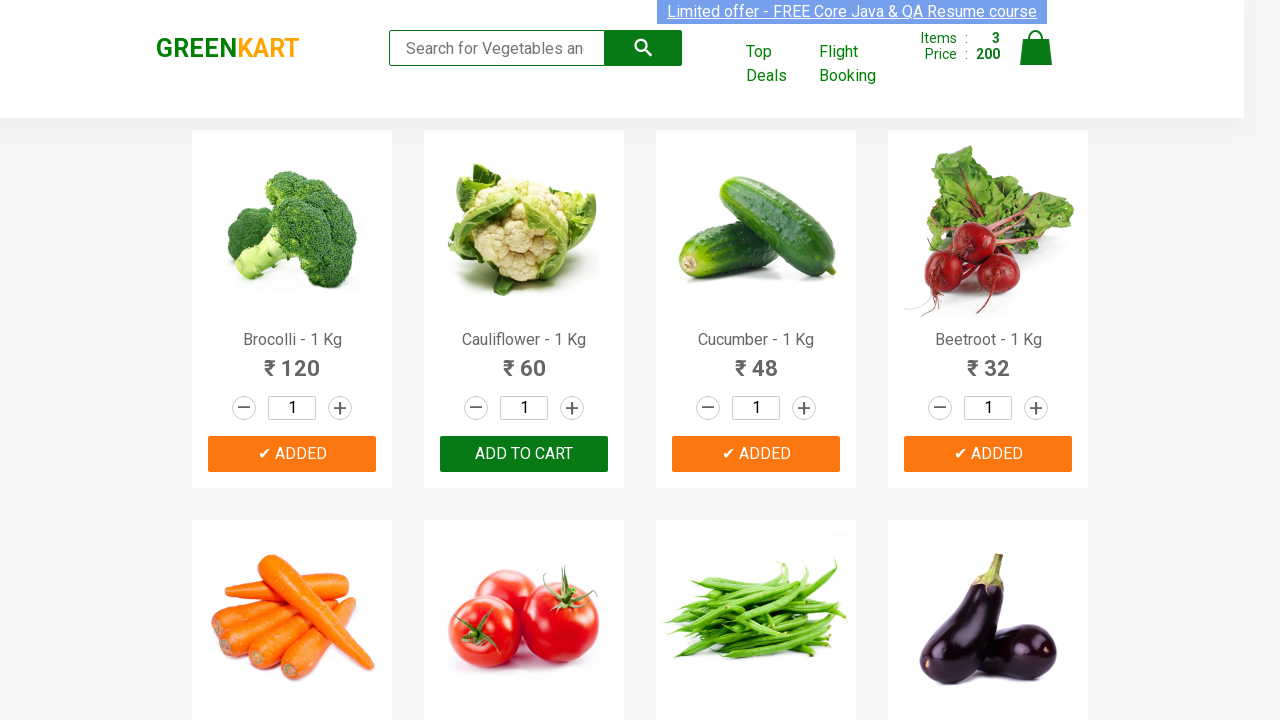

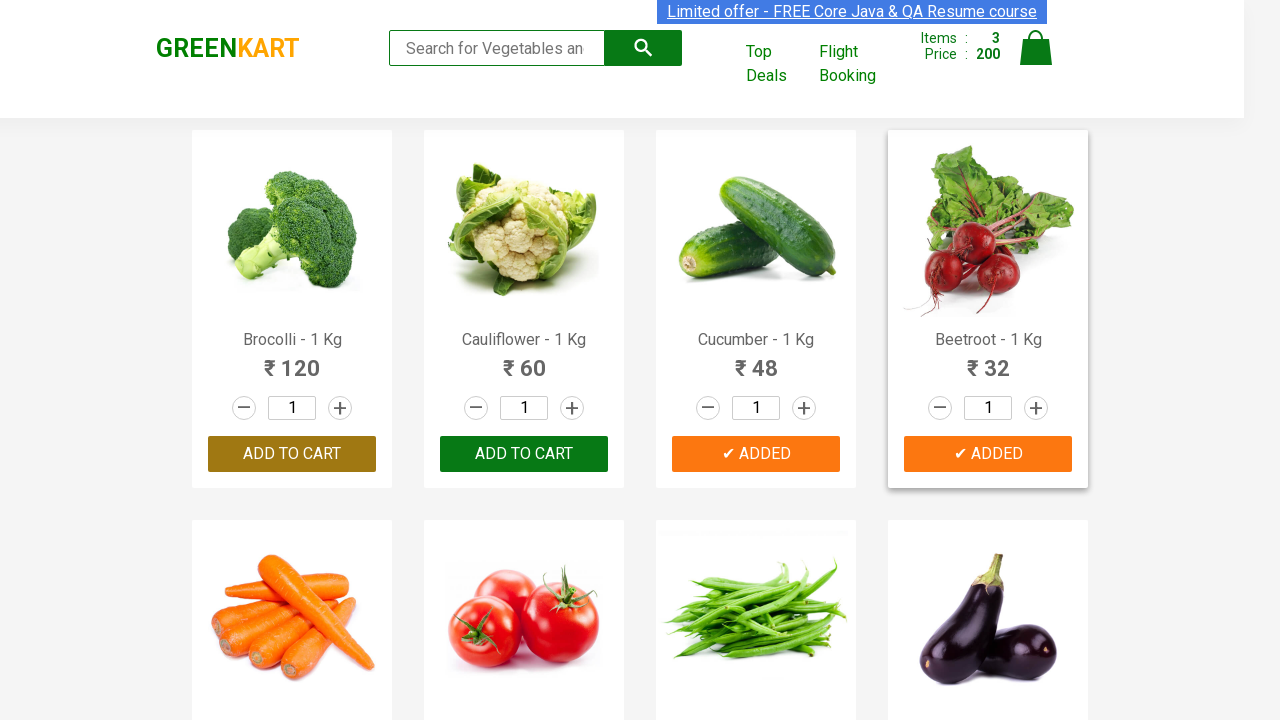